Clicks the confirmation alert button, accepts it, and verifies the OK result message

Starting URL: https://demoqa.com/alerts

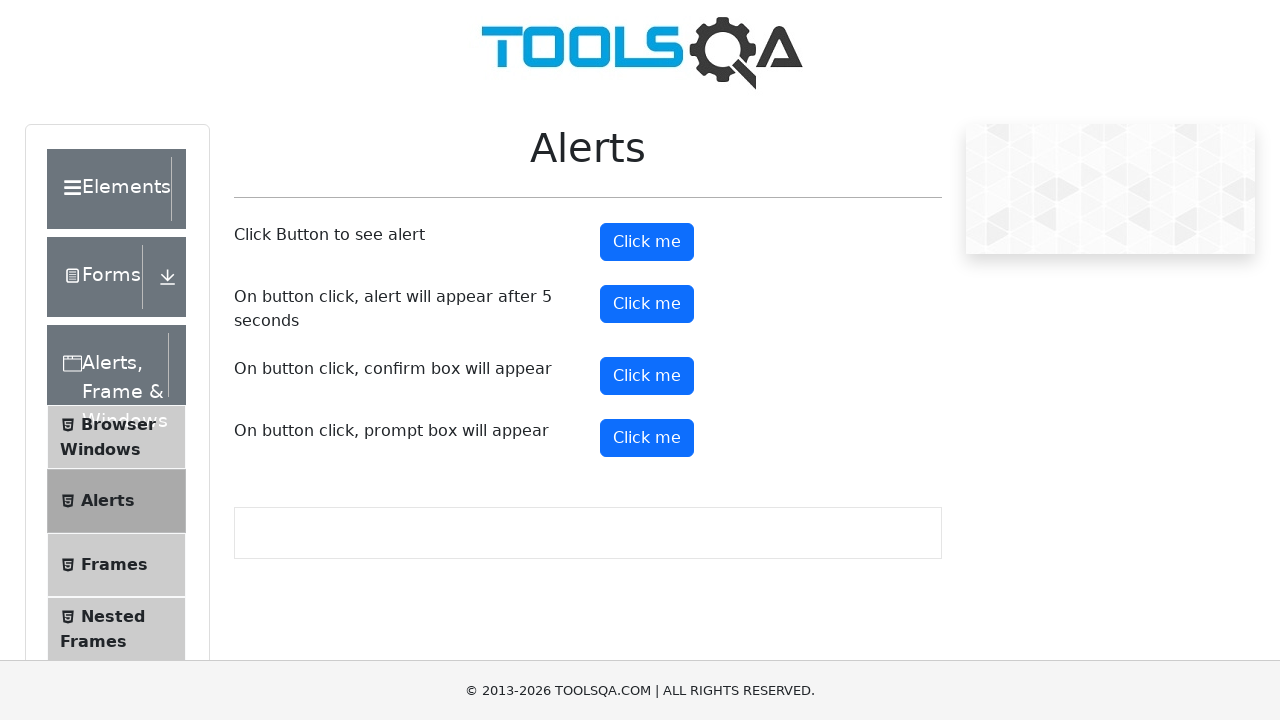

Set up dialog handler to accept confirmation alerts
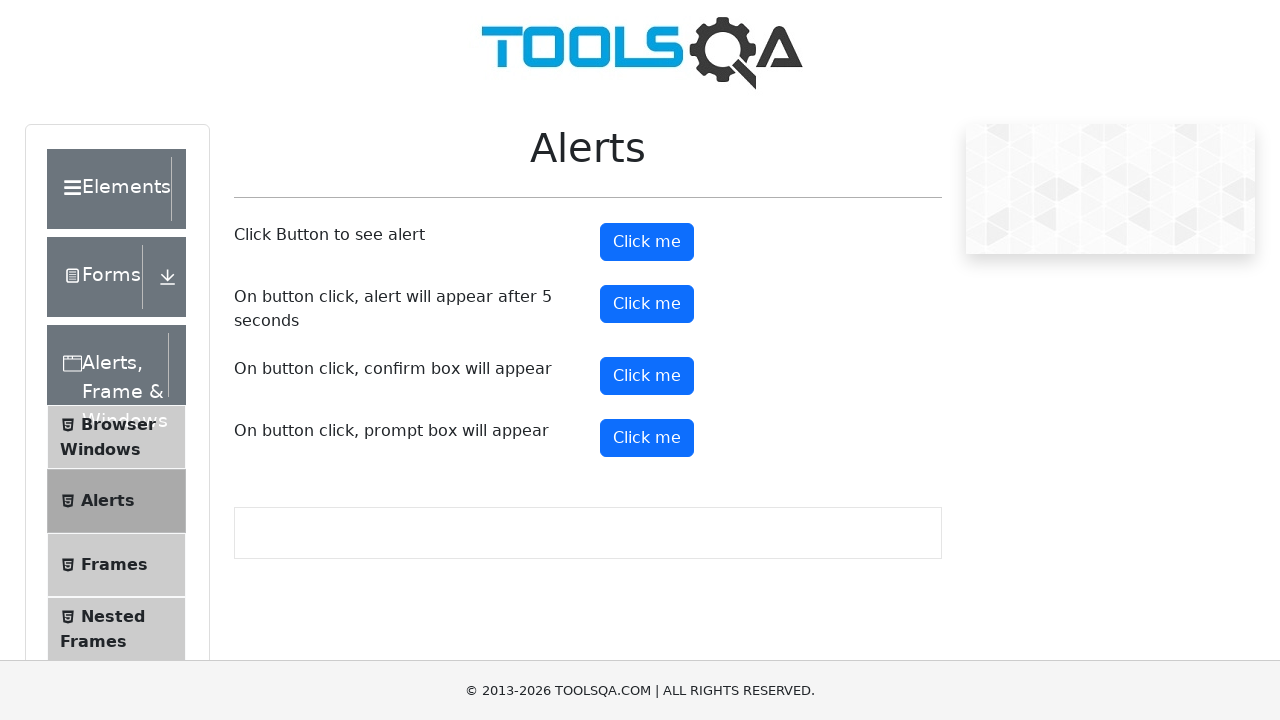

Clicked the confirmation alert button at (647, 376) on #confirmButton
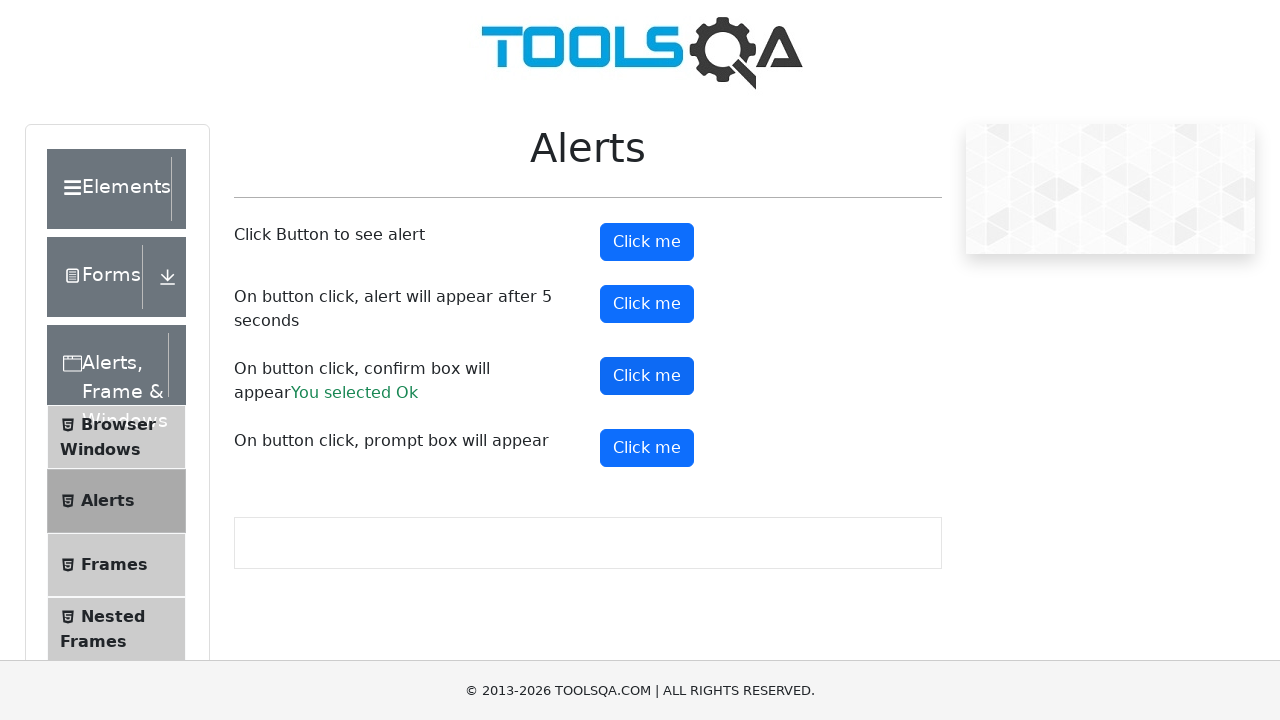

Confirmation result message appeared
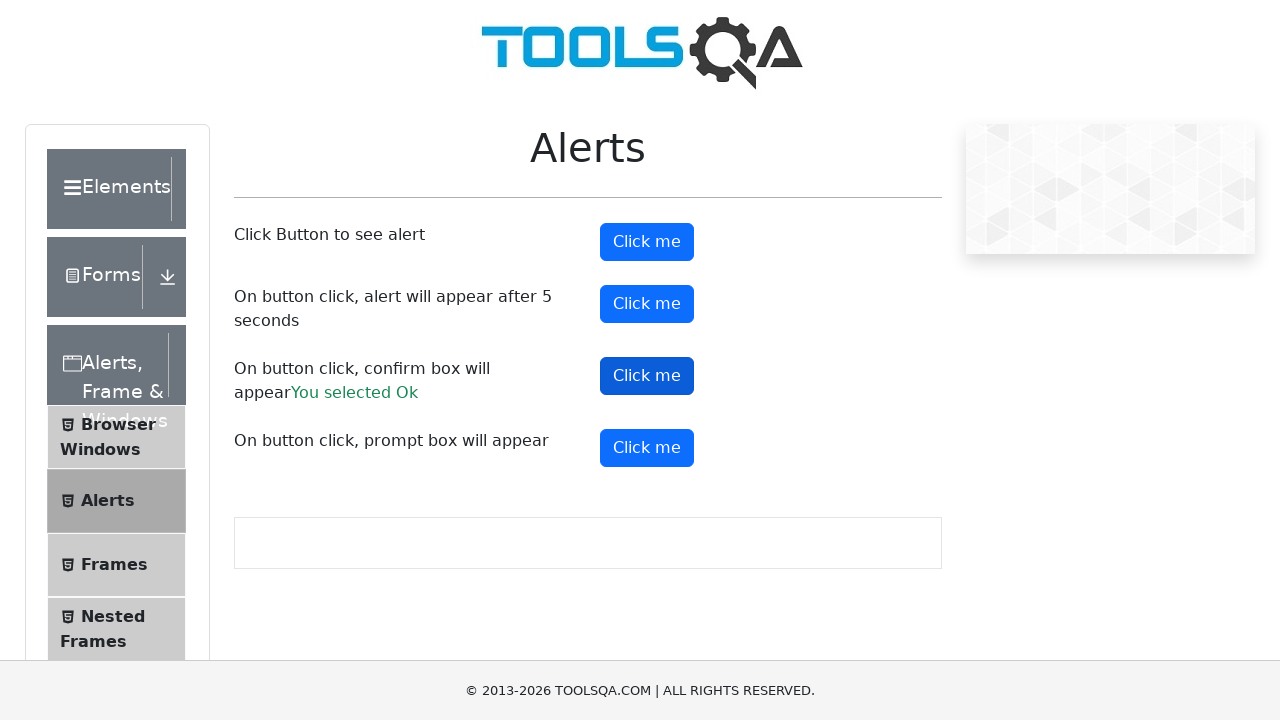

Retrieved confirmation result text
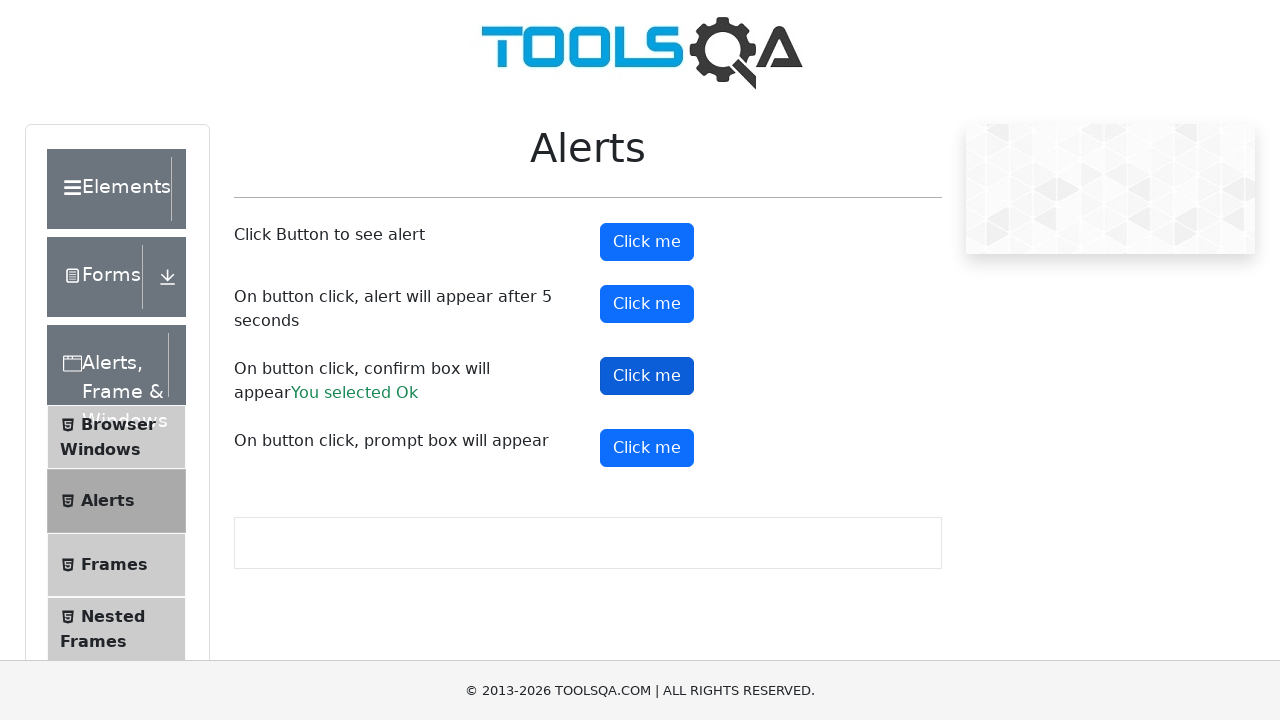

Verified result text is 'You selected Ok'
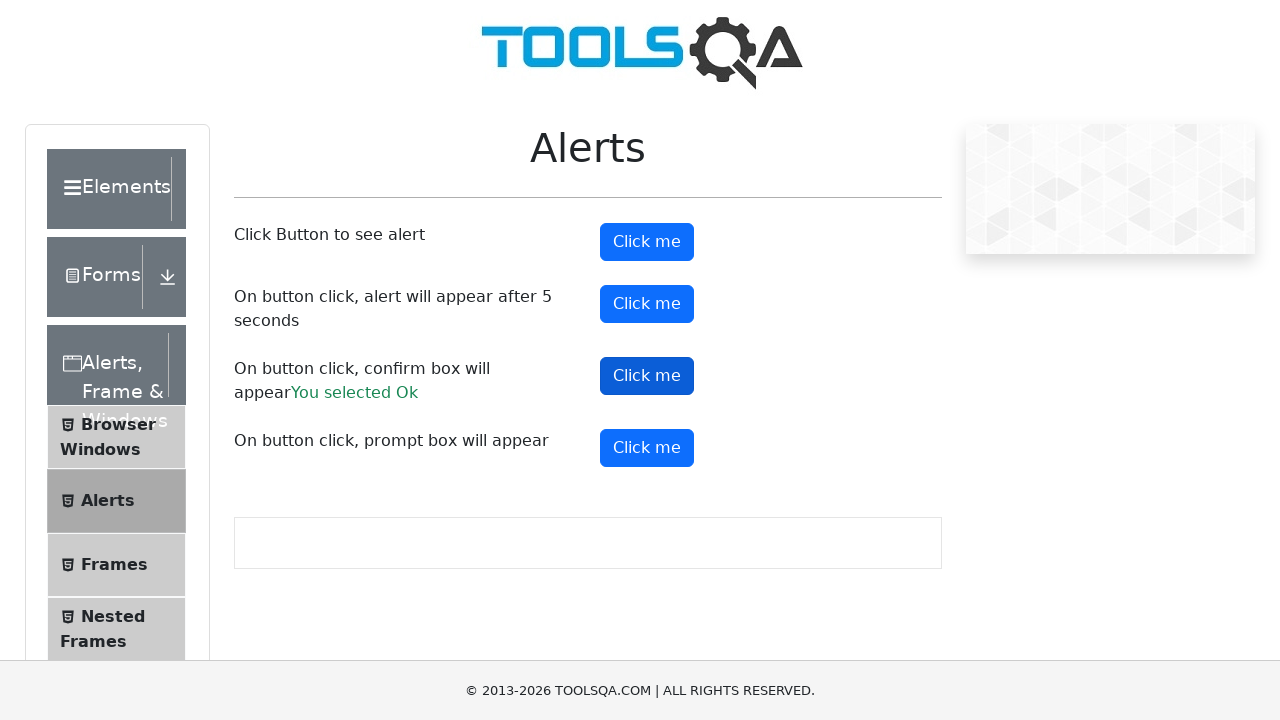

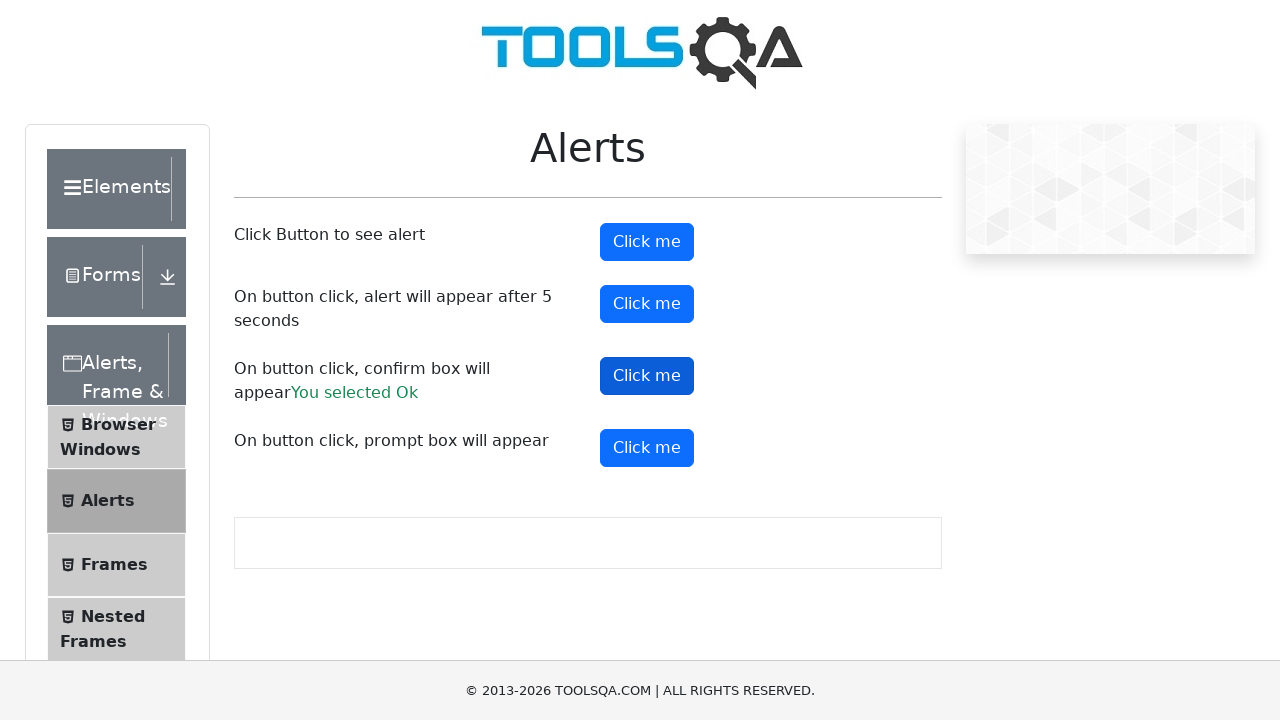